Tests a student registration form by filling in personal details including first name, last name/email, mobile number, subject, address, and selecting gender

Starting URL: https://www.tutorialspoint.com/selenium/practice/selenium_automation_practice.php

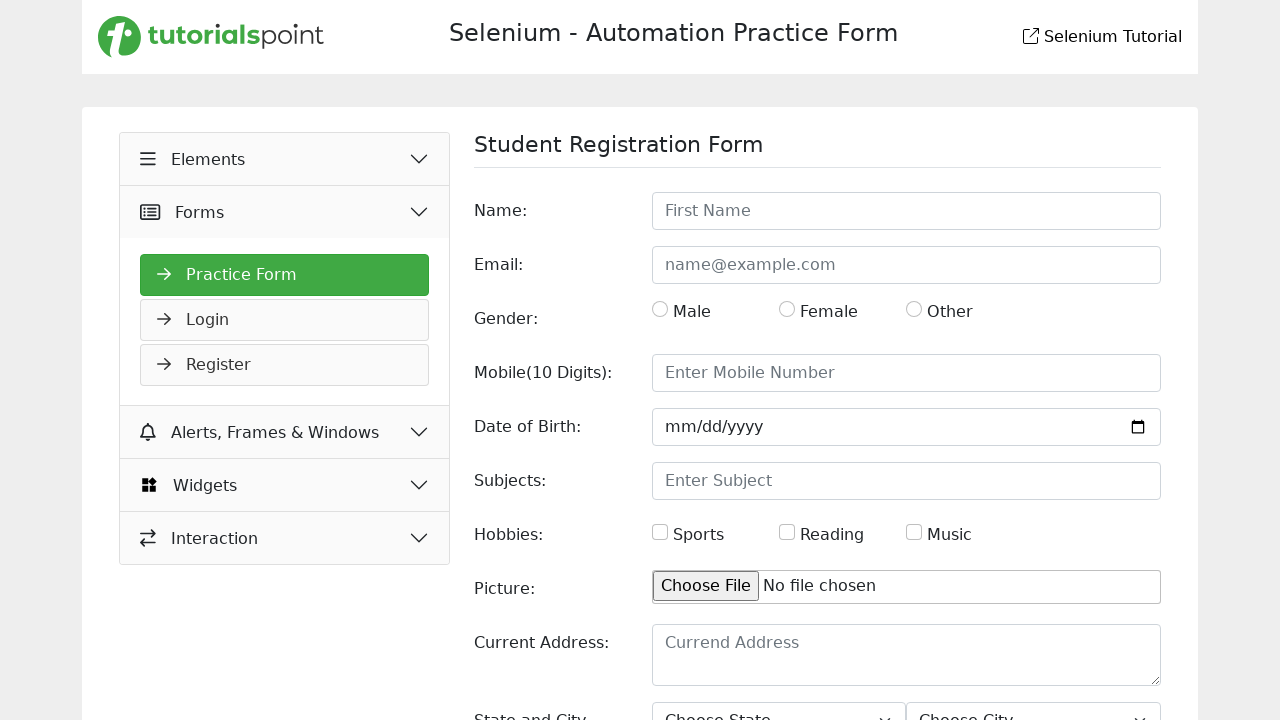

Waited for Student Registration Form heading to load
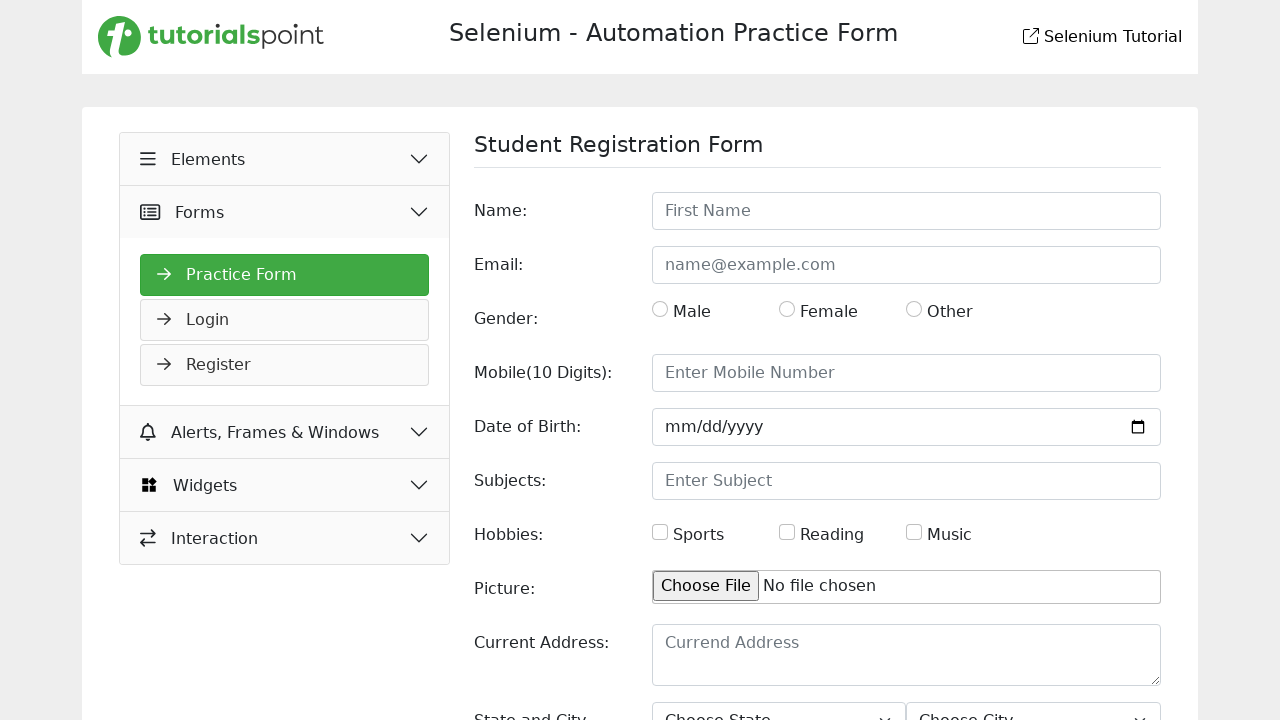

Filled first name field with 'Muhiuddin' on input[placeholder='First Name']
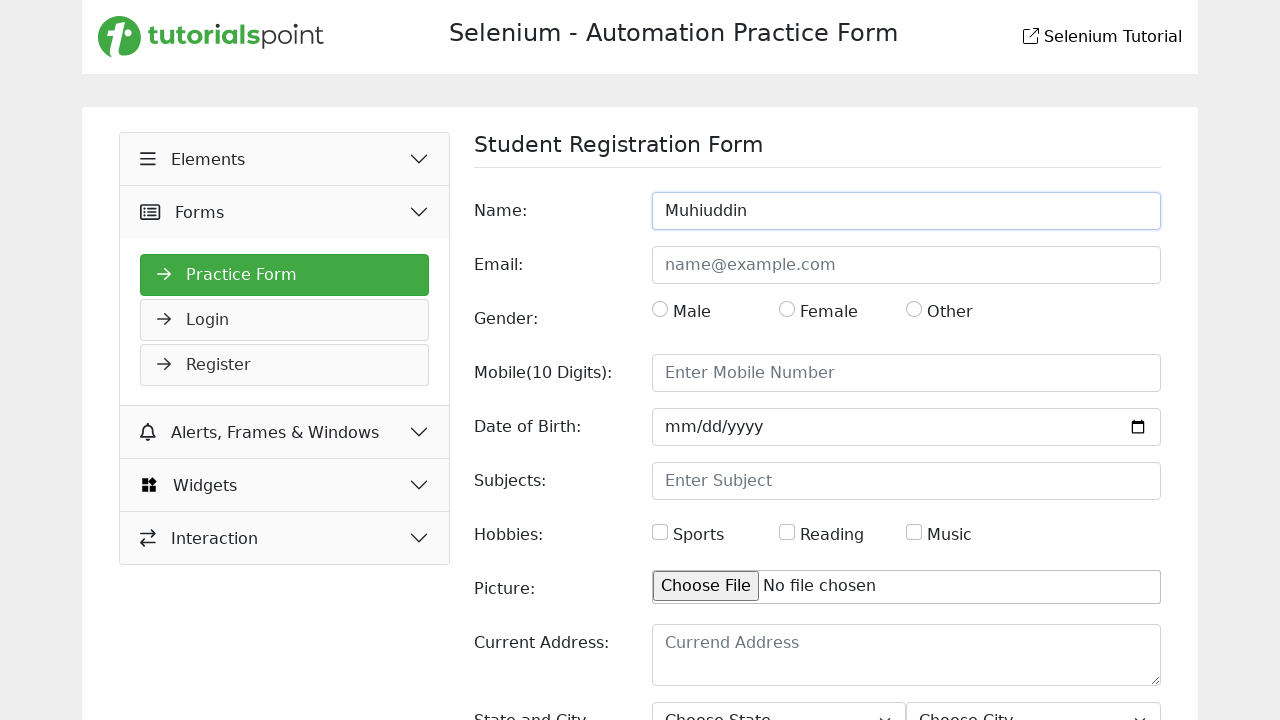

Cleared first name field on input[placeholder='First Name']
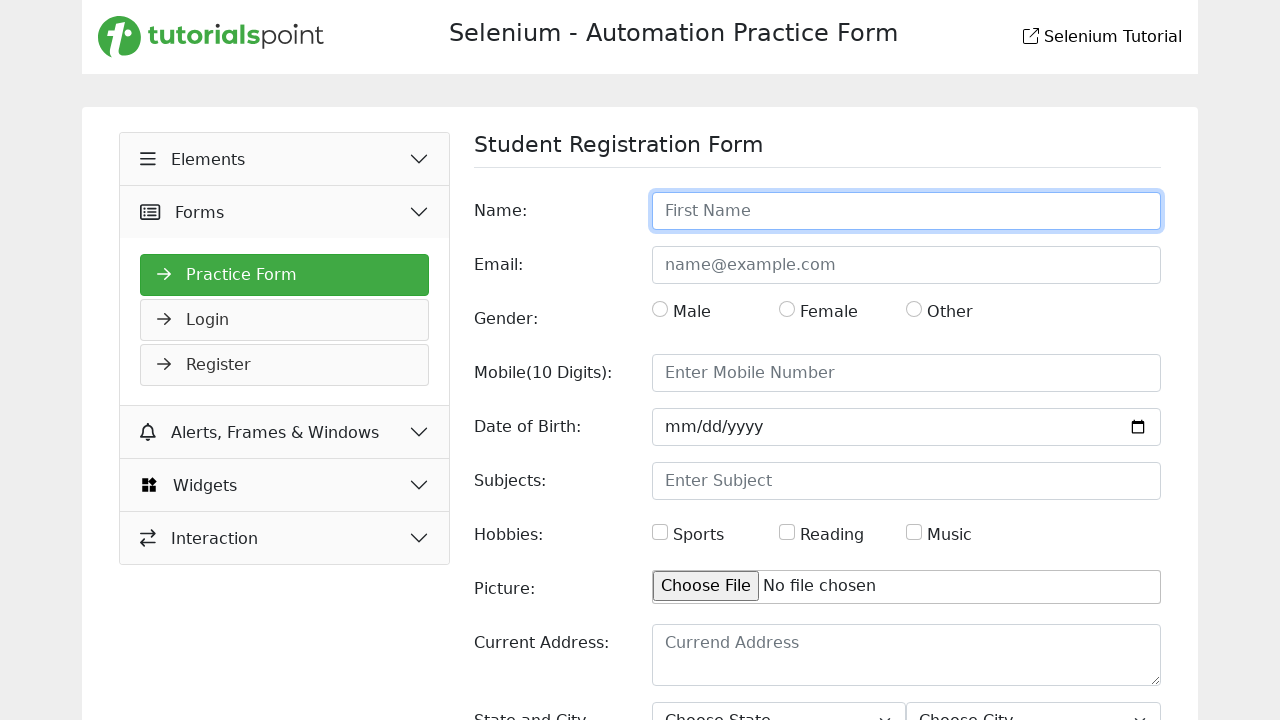

Filled name field with 'Subrata' on input#name
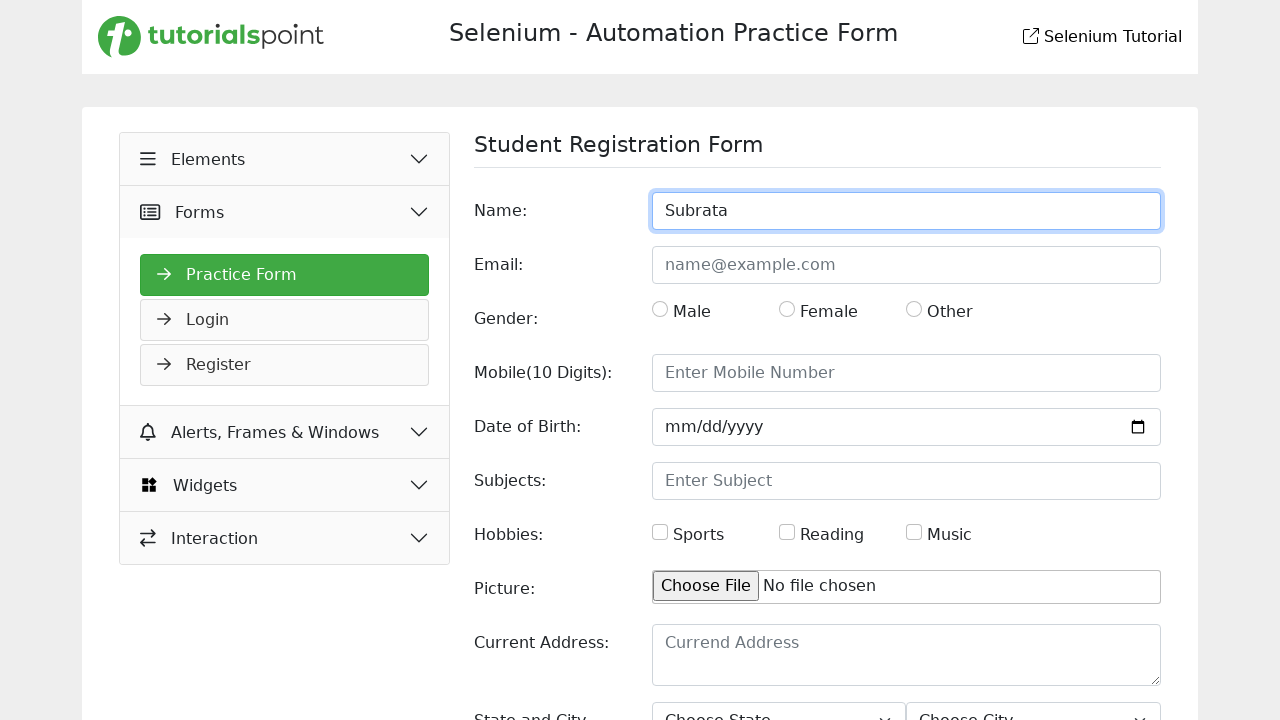

Filled email field with 'muhiuddinnaik98@gmail.com' on input#email
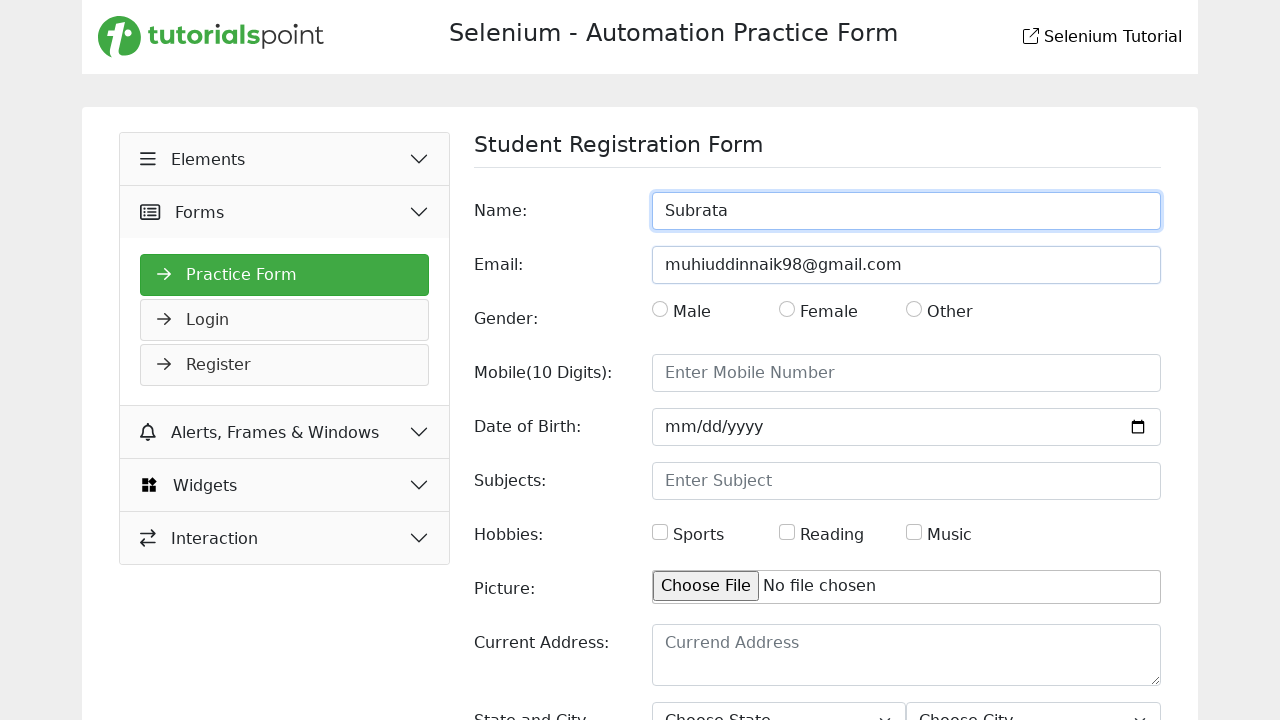

Filled mobile number field with '01521327657' on input[placeholder='Enter Mobile Number']
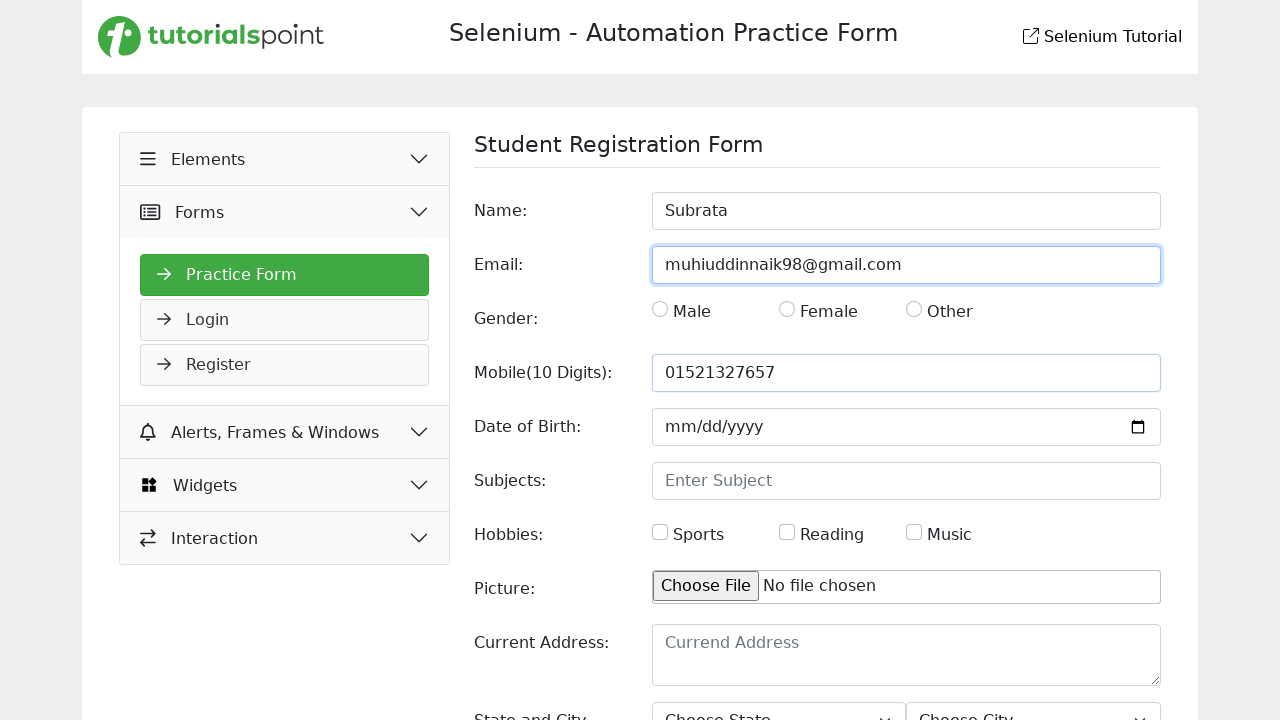

Filled subject field with 'Electronics and communication Engineering' on input[placeholder='Enter Subject']
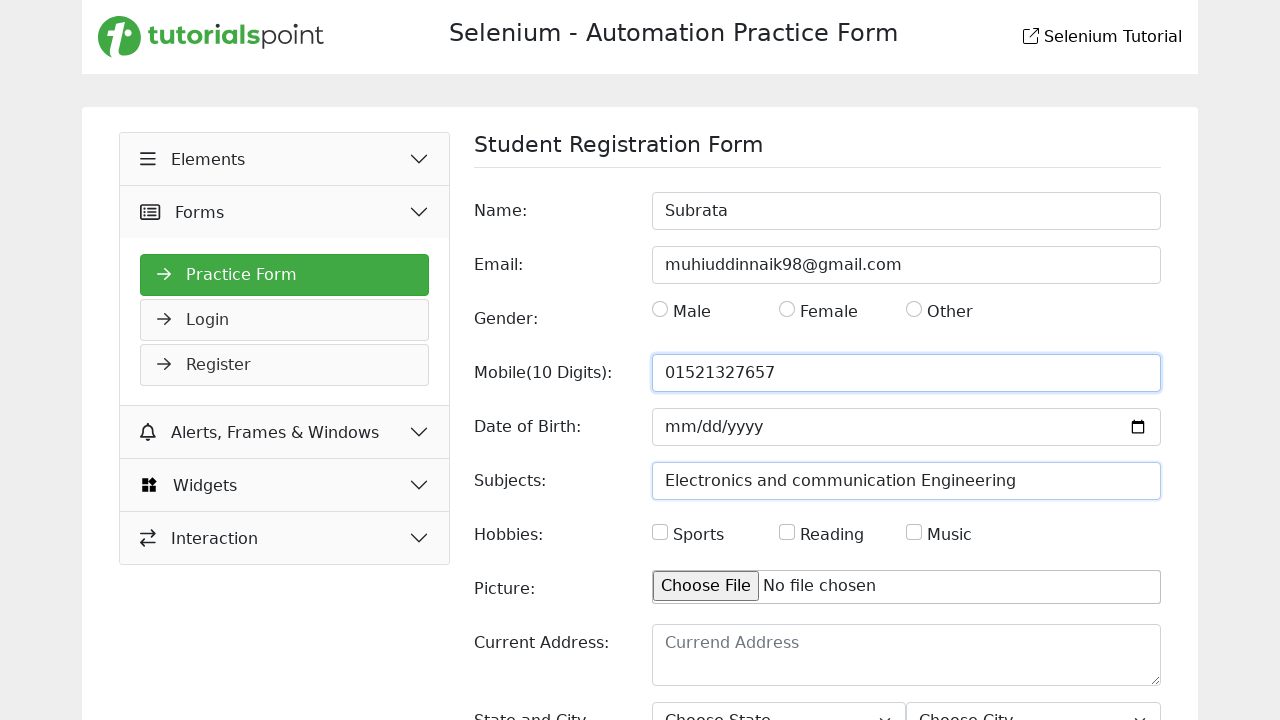

Filled address field with 'Mogbazar BTCL coloney Dhaka' on textarea[placeholder='Currend Address']
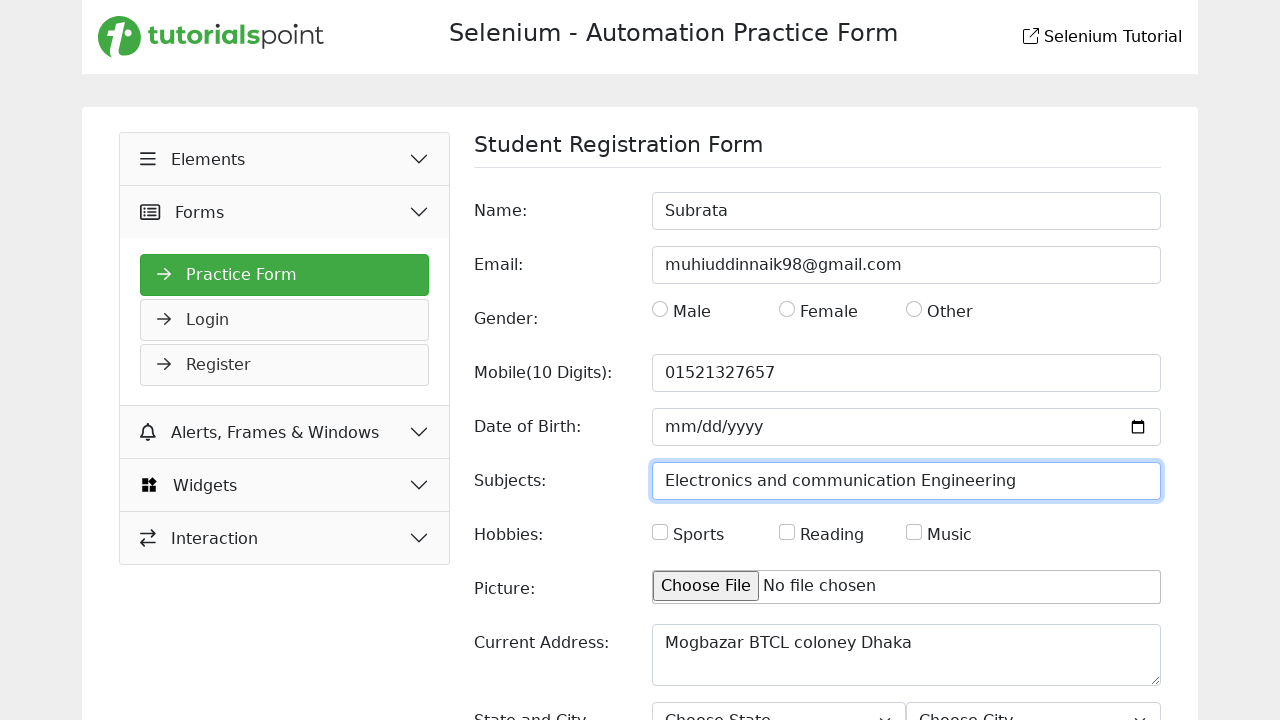

Selected gender (male radio button) at (660, 309) on input#gender
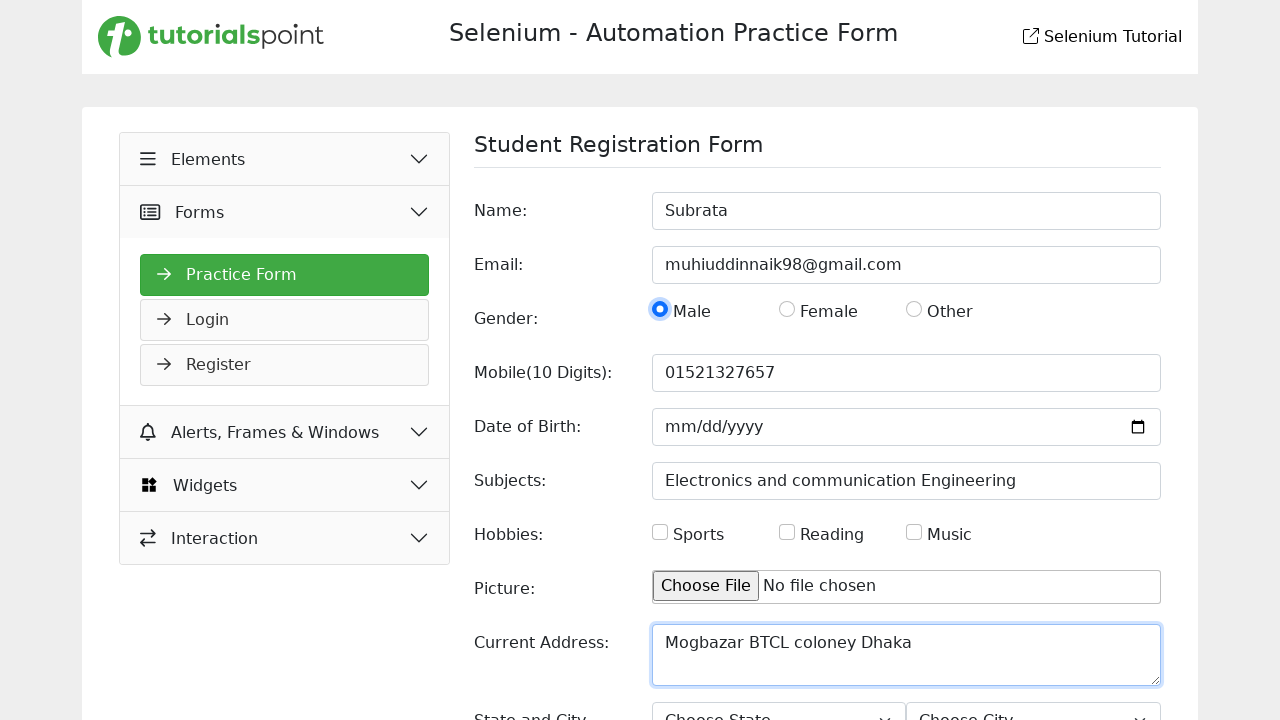

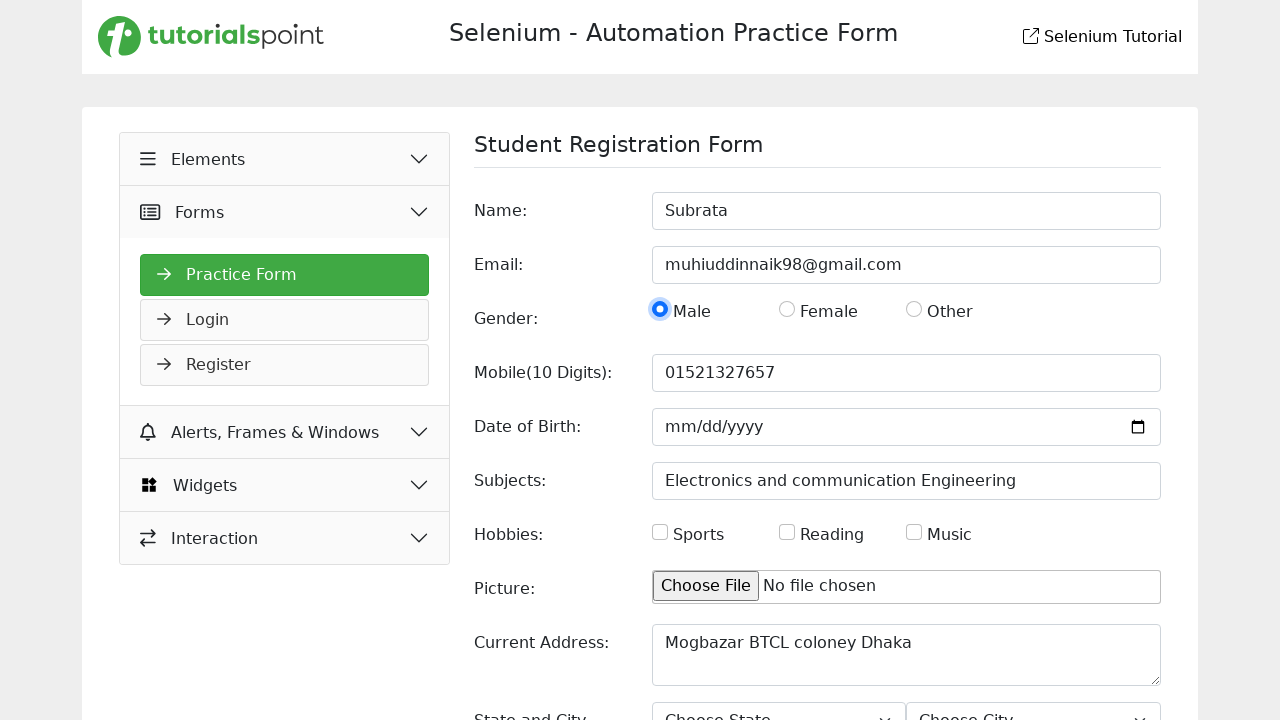